Tests navigation by clicking on menu items and verifying the product page opens correctly.

Starting URL: https://webshop-agil-testautomatiserare.netlify.app/

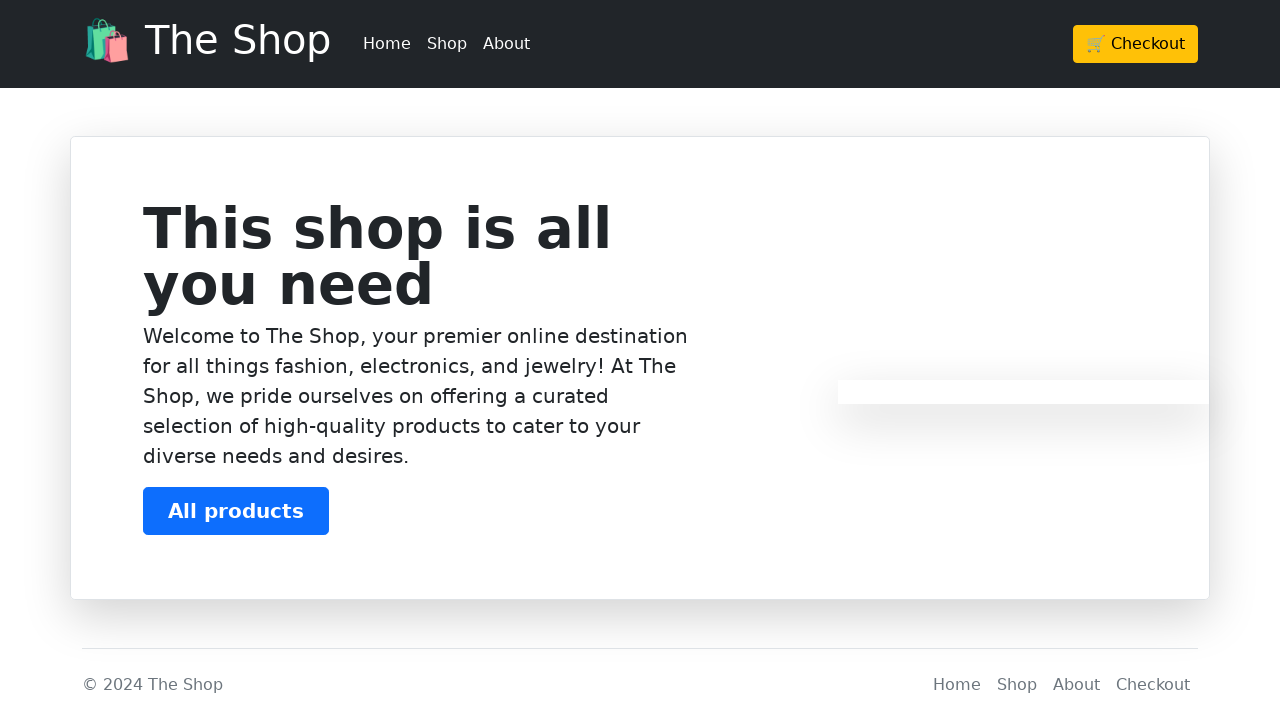

Clicked on Products menu item in navigation at (447, 44) on xpath=/html/body/header/div/div/ul/li[2]/a
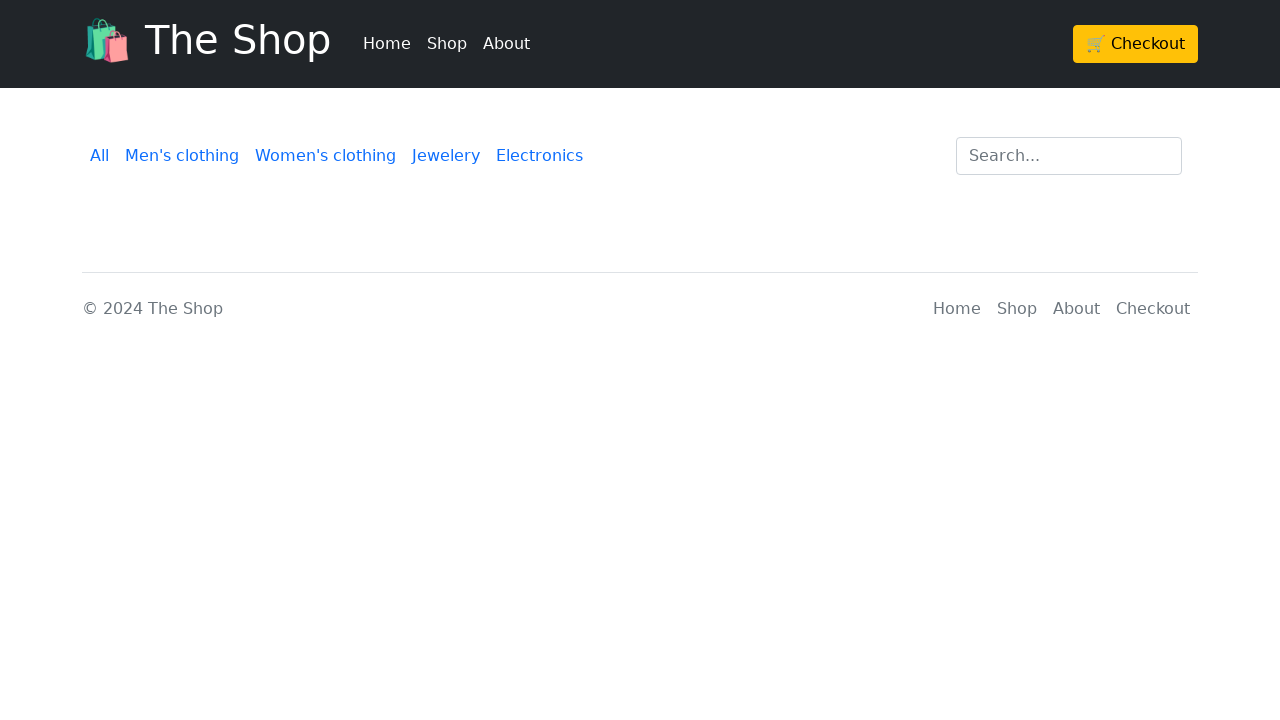

Waited 2 seconds for navigation to complete
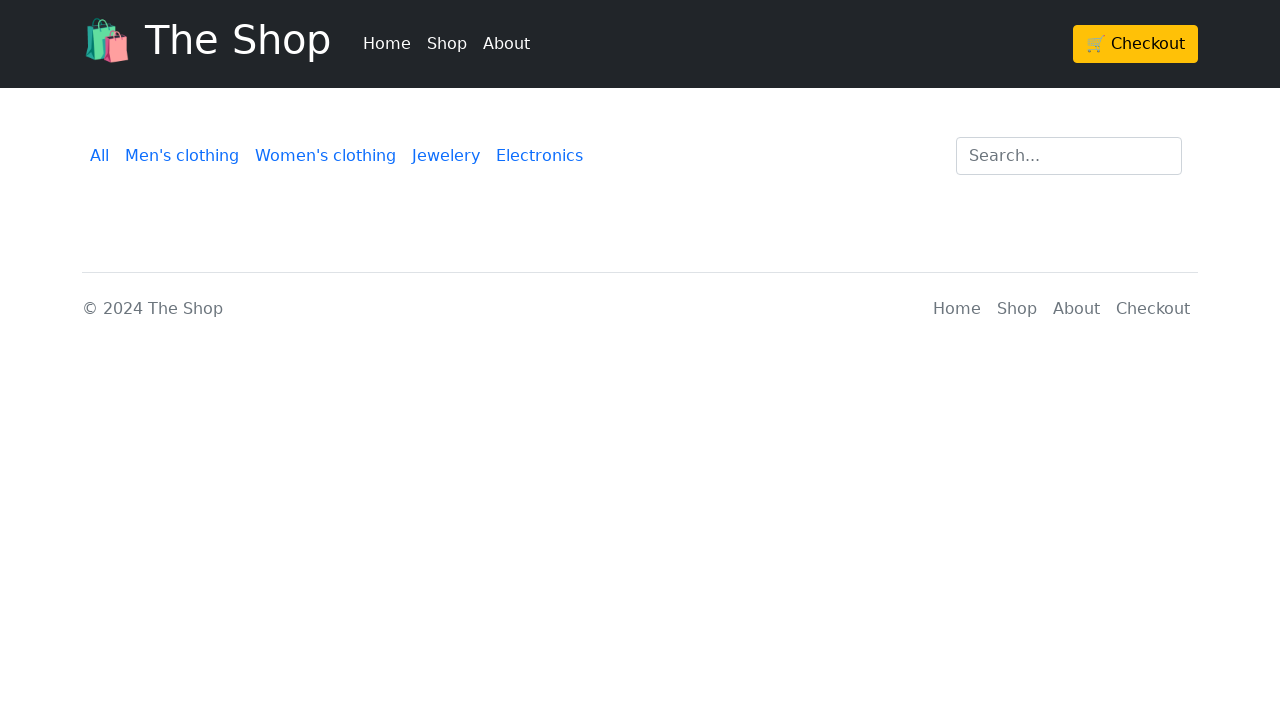

Clicked on shop/logo link in header at (1136, 44) on xpath=/html/body/header/div/div/div/a
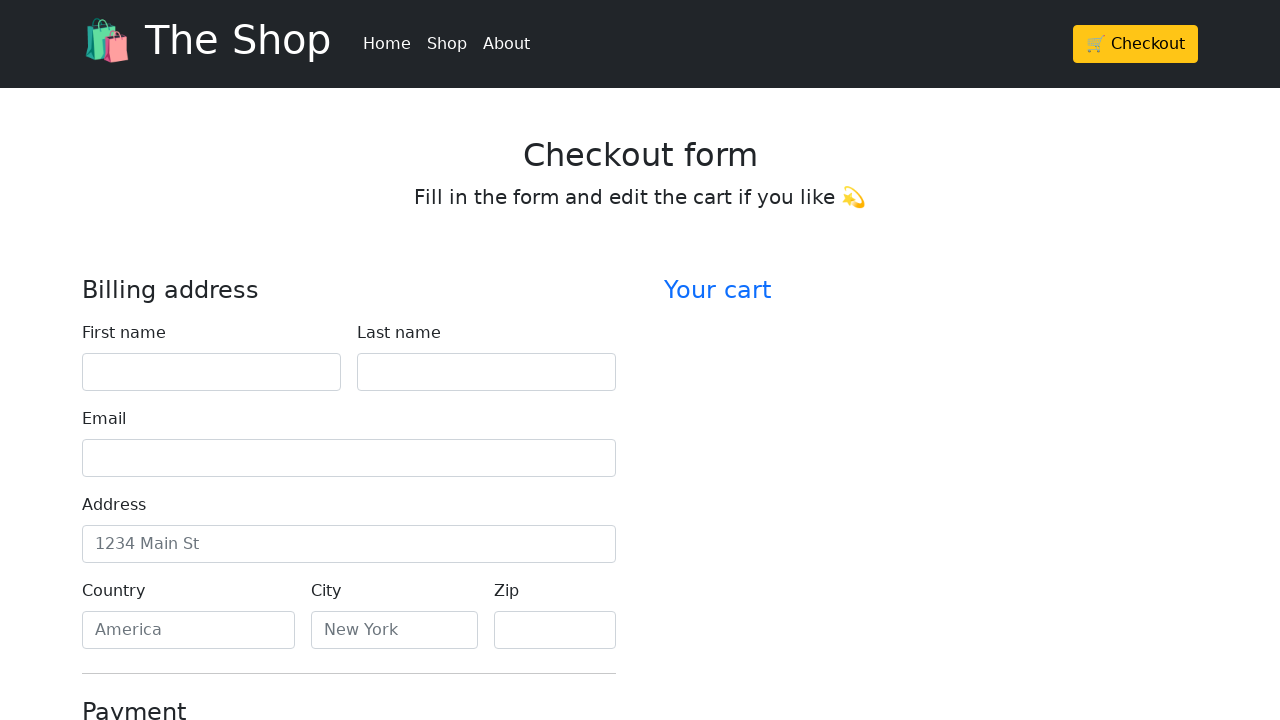

Product page heading section is visible
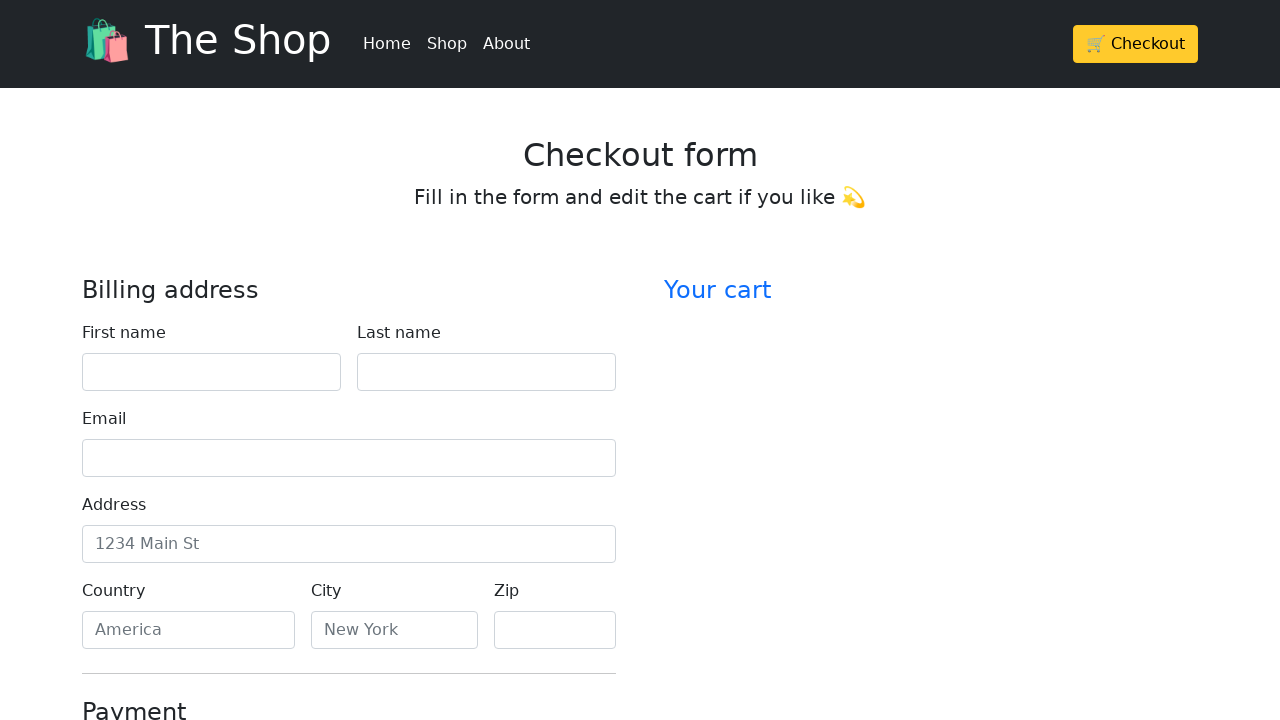

Product container is visible on the page
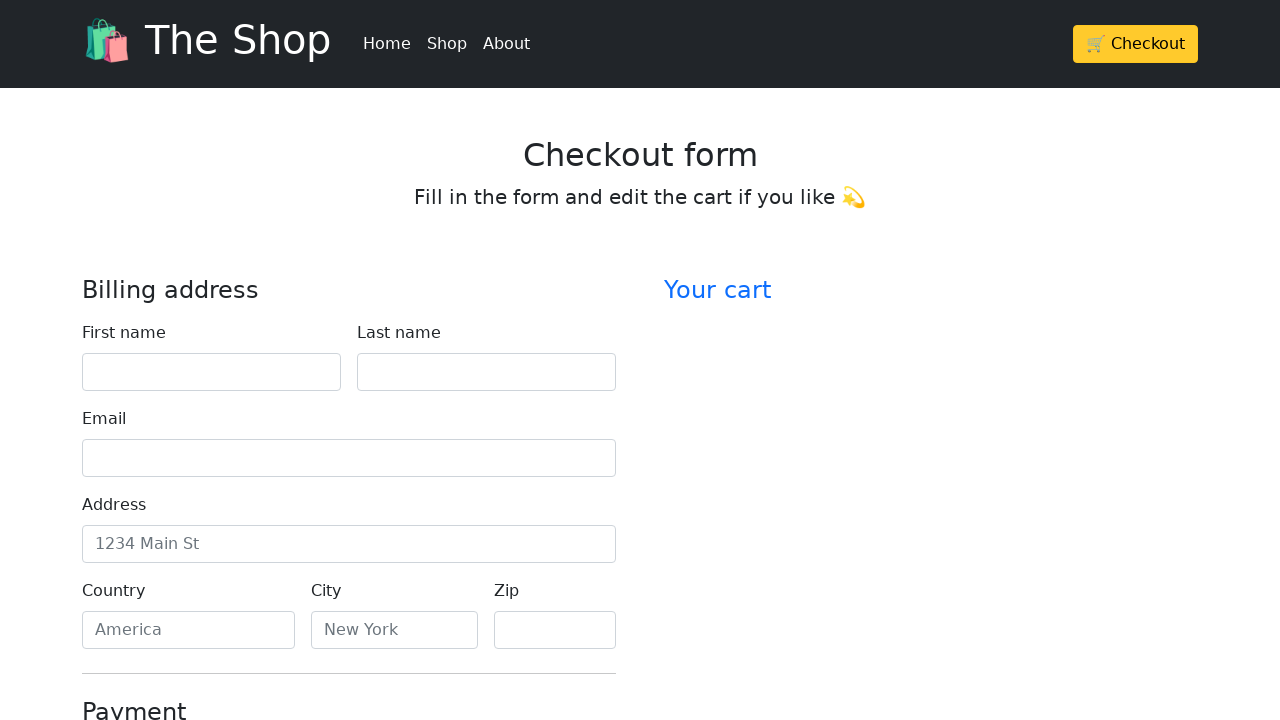

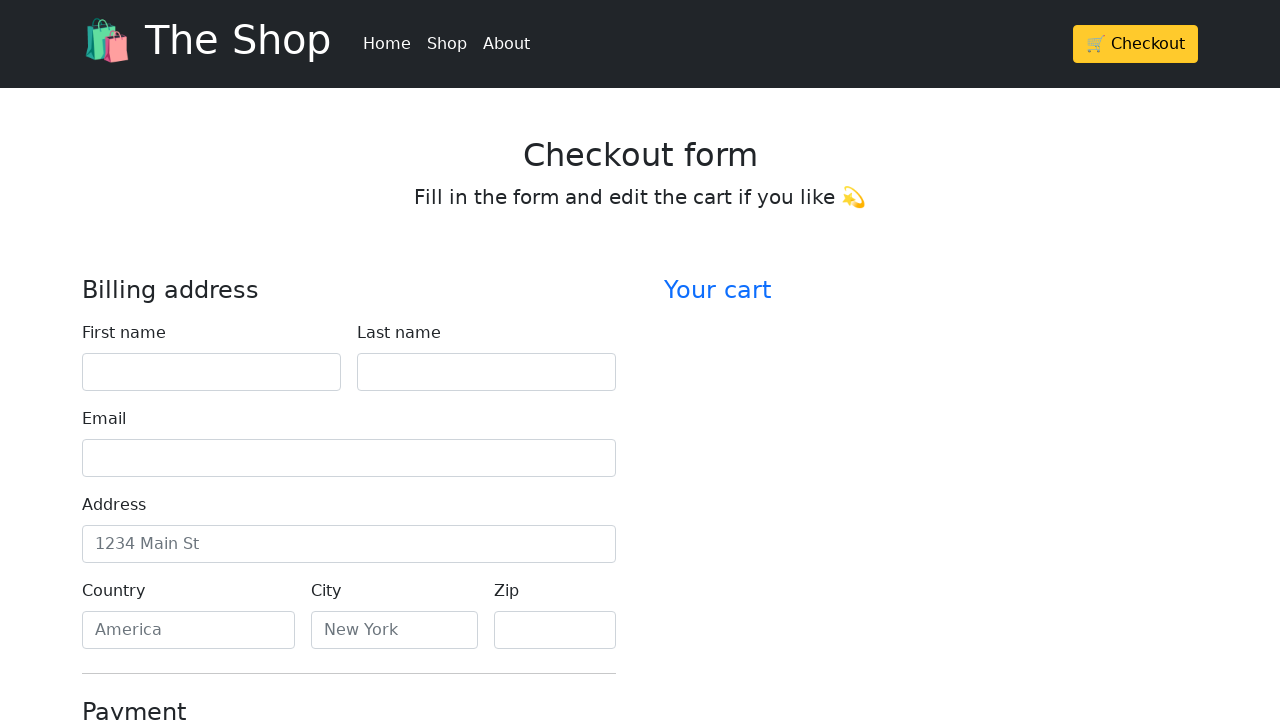